Tests the Aliasing feature on the Cypress Kitchen Sink demo site by navigating to the Aliasing section and clicking a button to verify it changes state (gains 'btn-success' class and shows 'Changed' text).

Starting URL: https://example.cypress.io

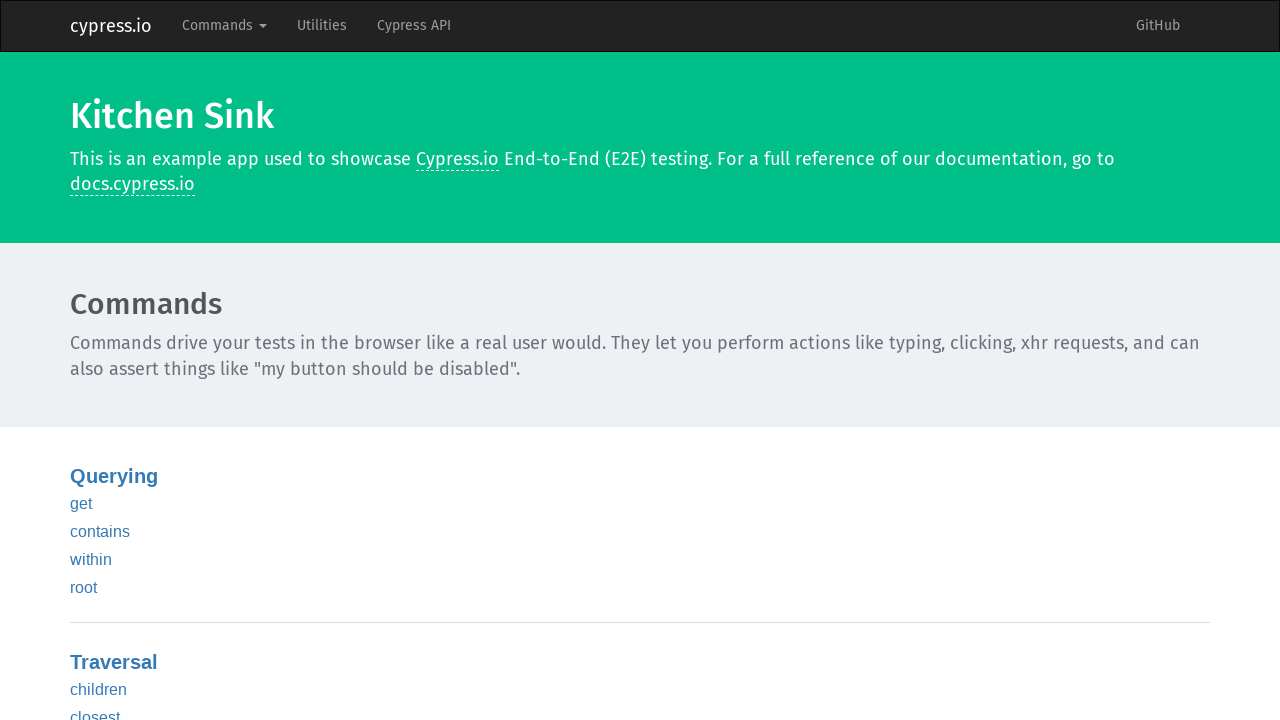

Clicked on the Aliasing link in the home list at (109, 360) on xpath=//ul[@class='home-list']//a[normalize-space()='Aliasing']
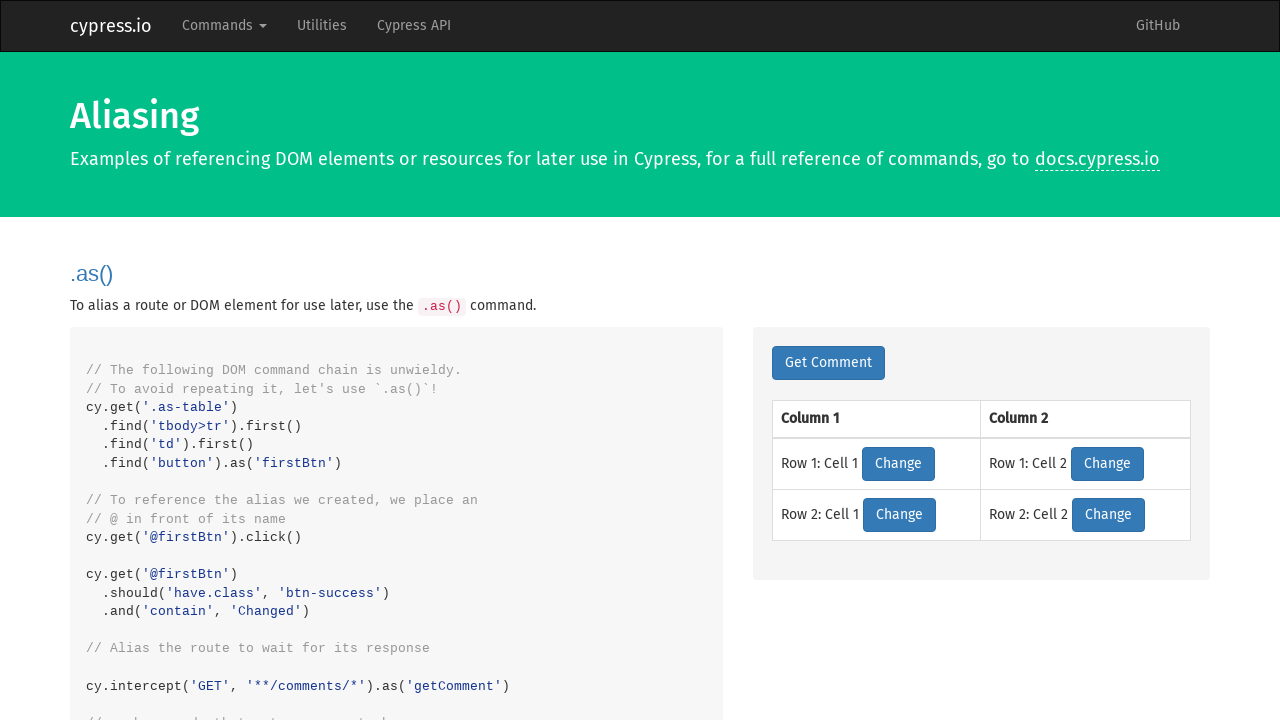

Located the first button in the Aliasing table
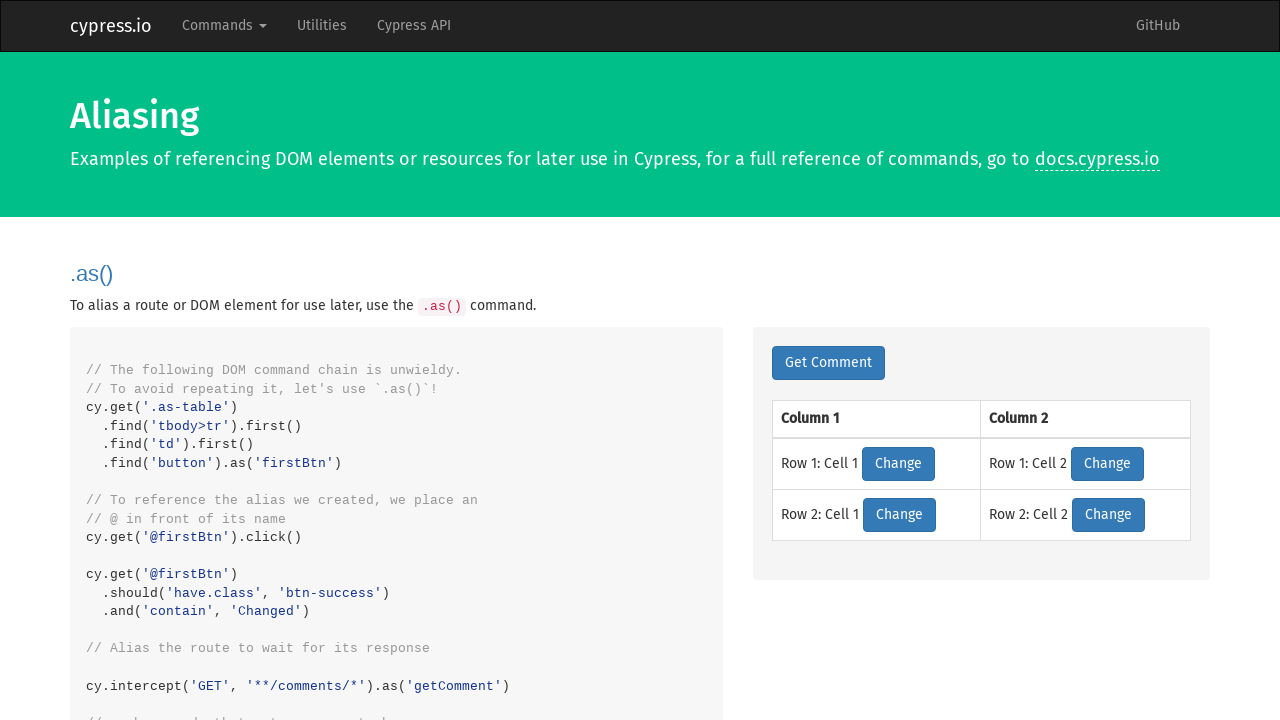

Clicked the button in the table at (898, 464) on .as-table tbody > tr:first-child td:first-child button
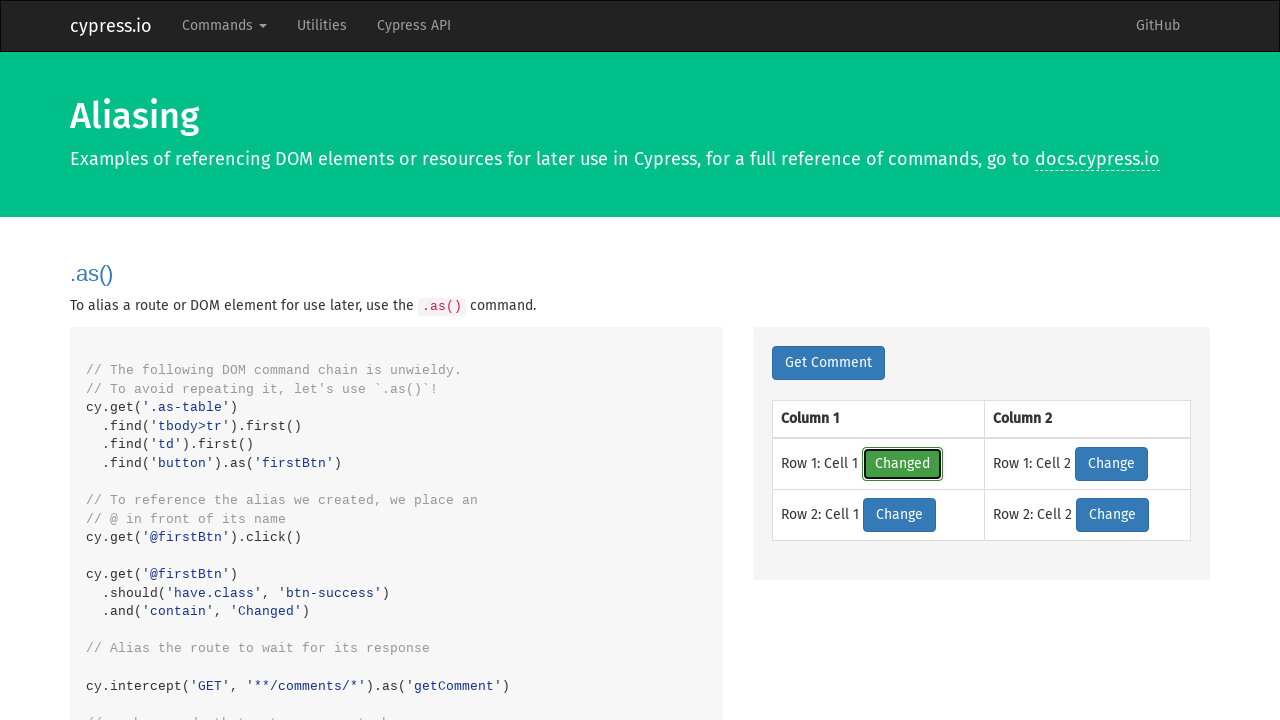

Verified button has 'btn-success' class
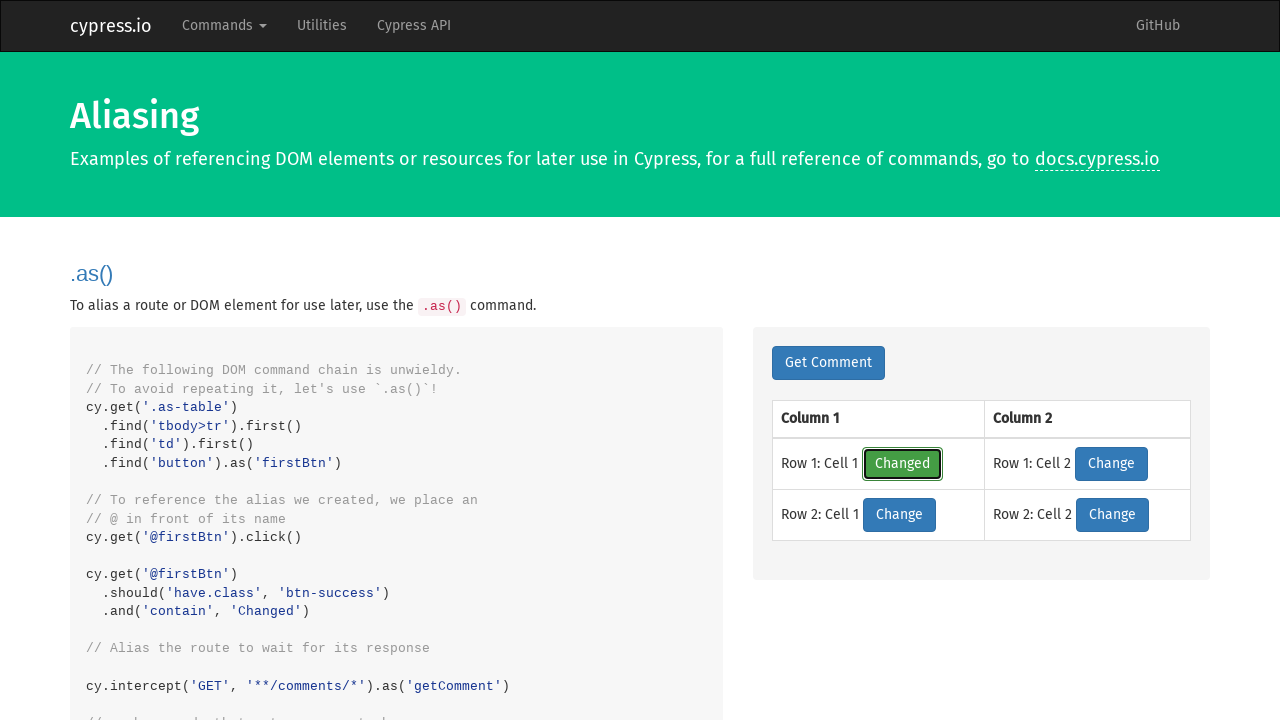

Verified button contains 'Changed' text
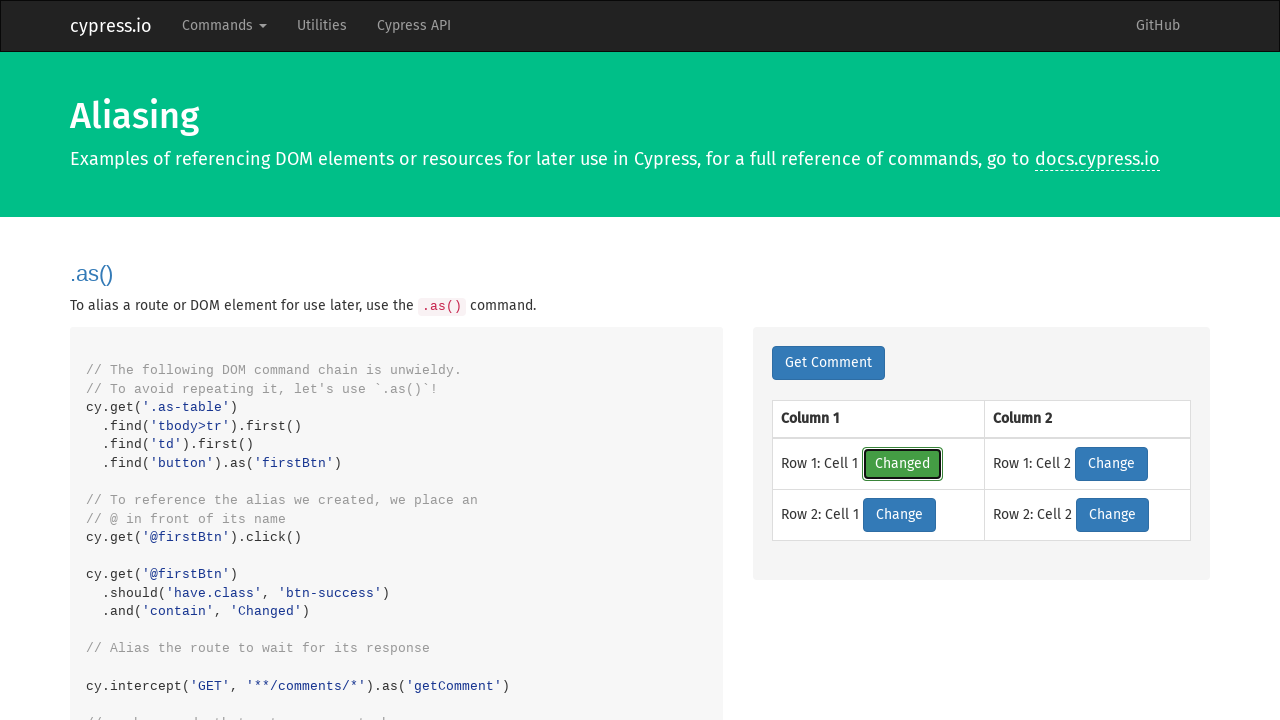

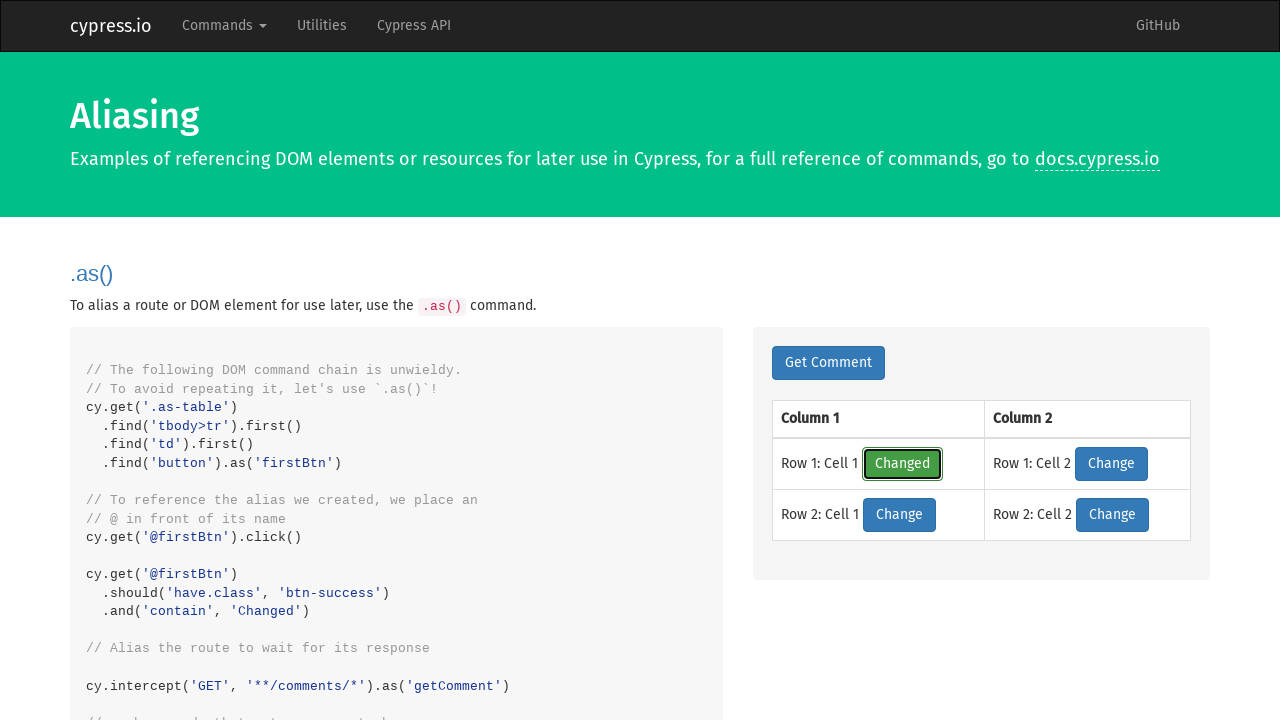